Tests an expandable/collapsible section by clicking to expand it, waiting for the expansion animation to complete, then clicking a link inside and verifying navigation to the about page

Starting URL: https://eviltester.github.io/synchole/collapseable.html

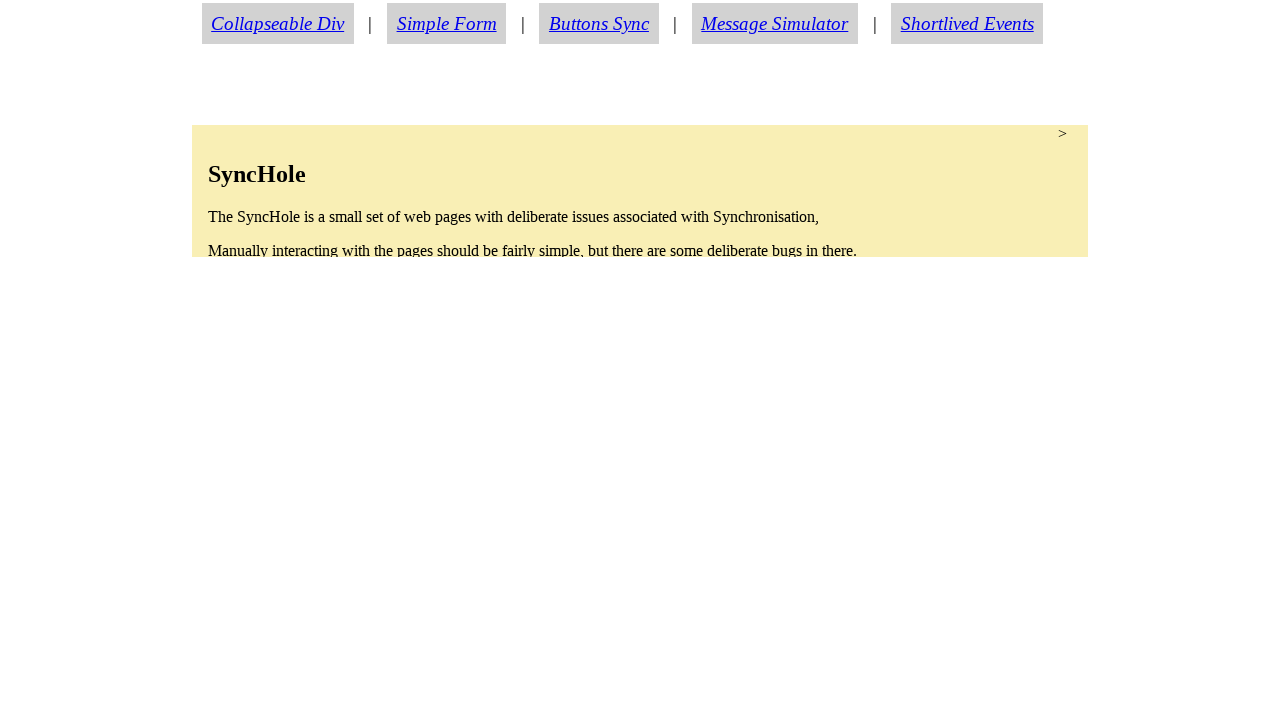

Clicked collapsible section to expand it at (640, 191) on section.condense
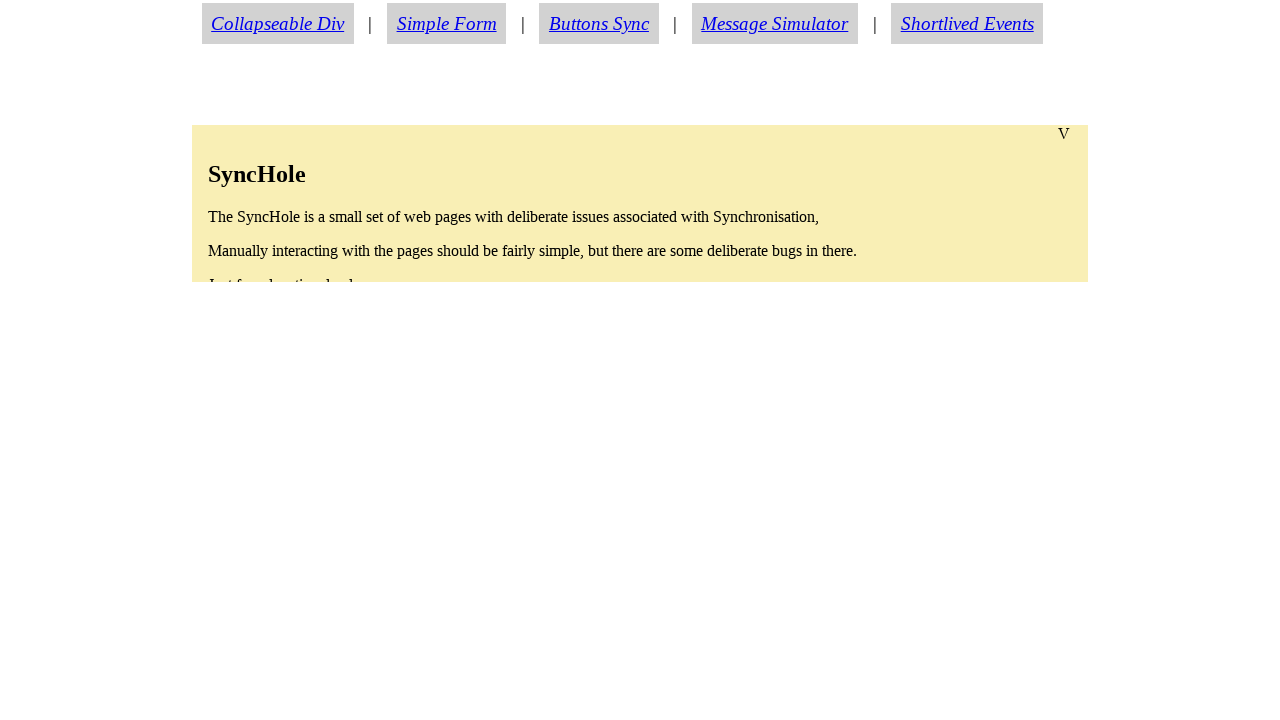

About link became visible after expansion
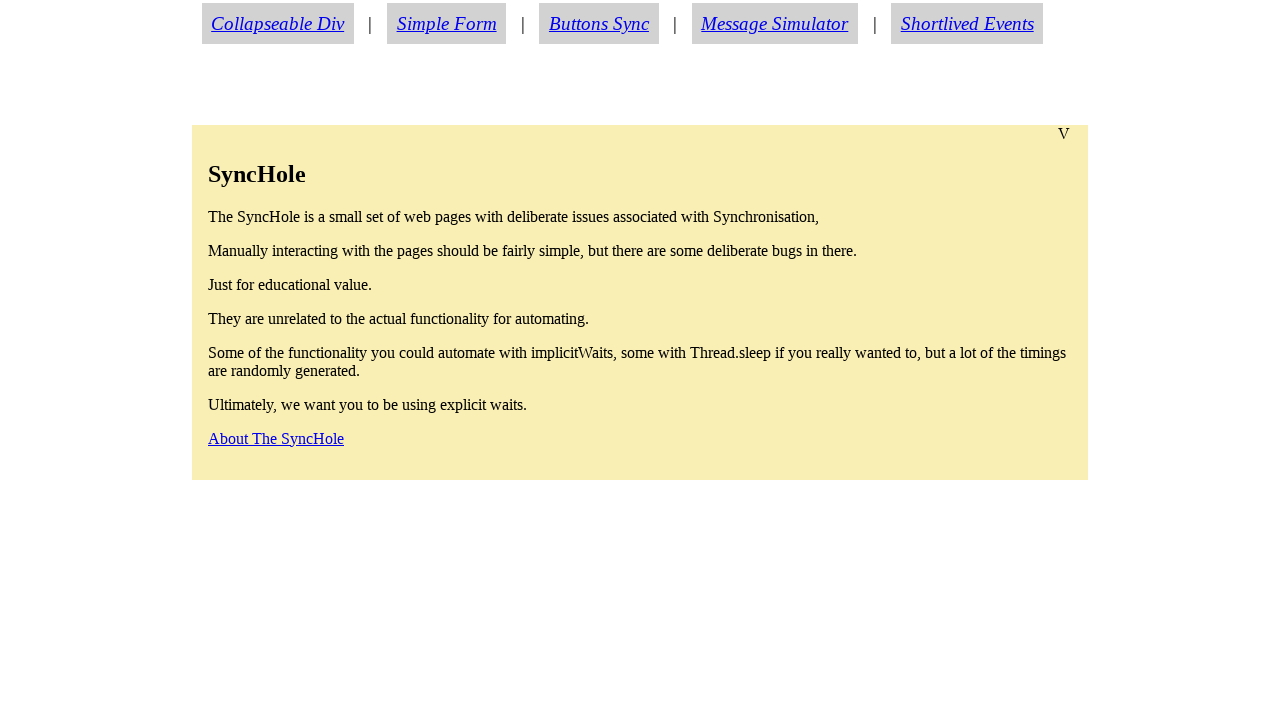

Waited 500ms for expansion animation to fully complete
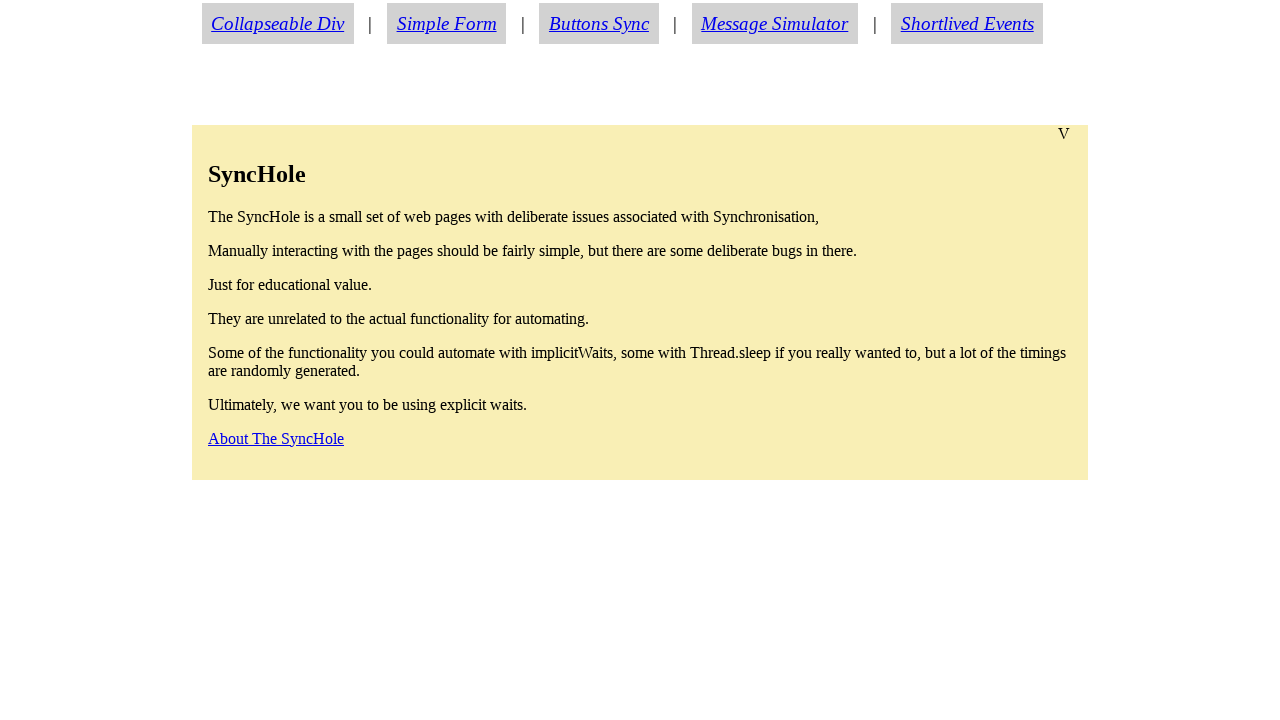

Clicked about link at (276, 438) on a#aboutlink
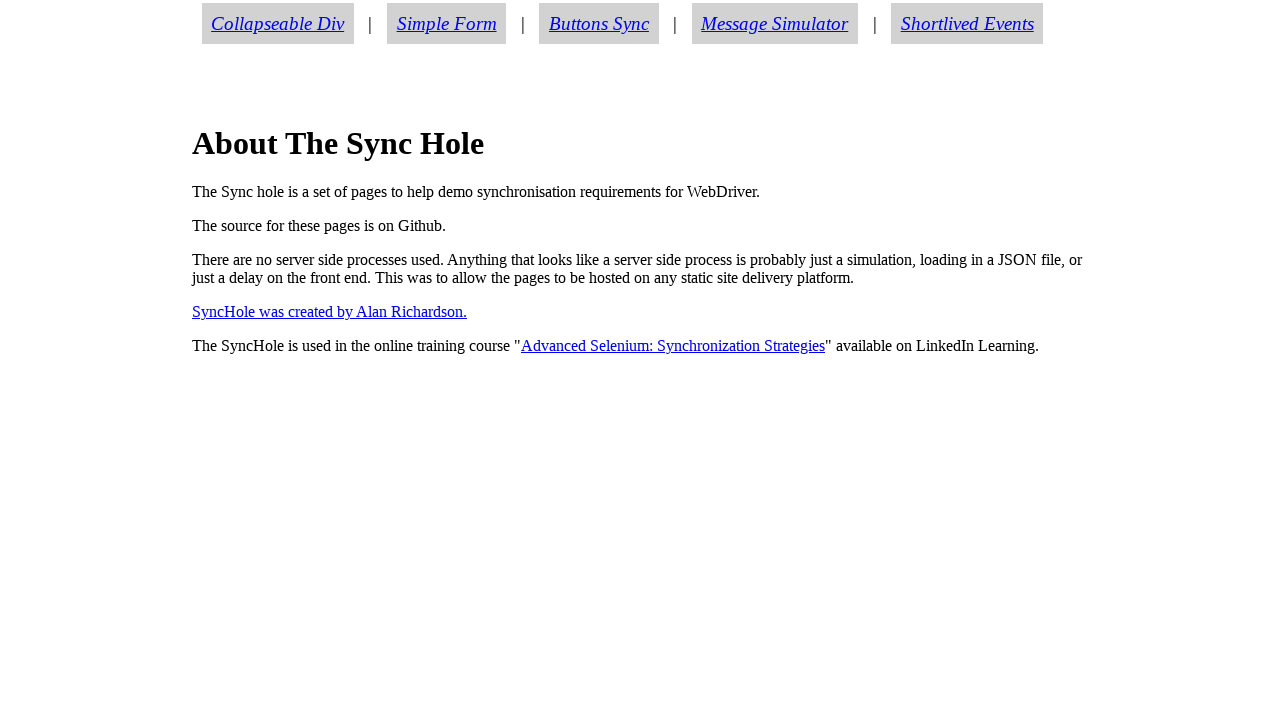

Successfully navigated to about.html
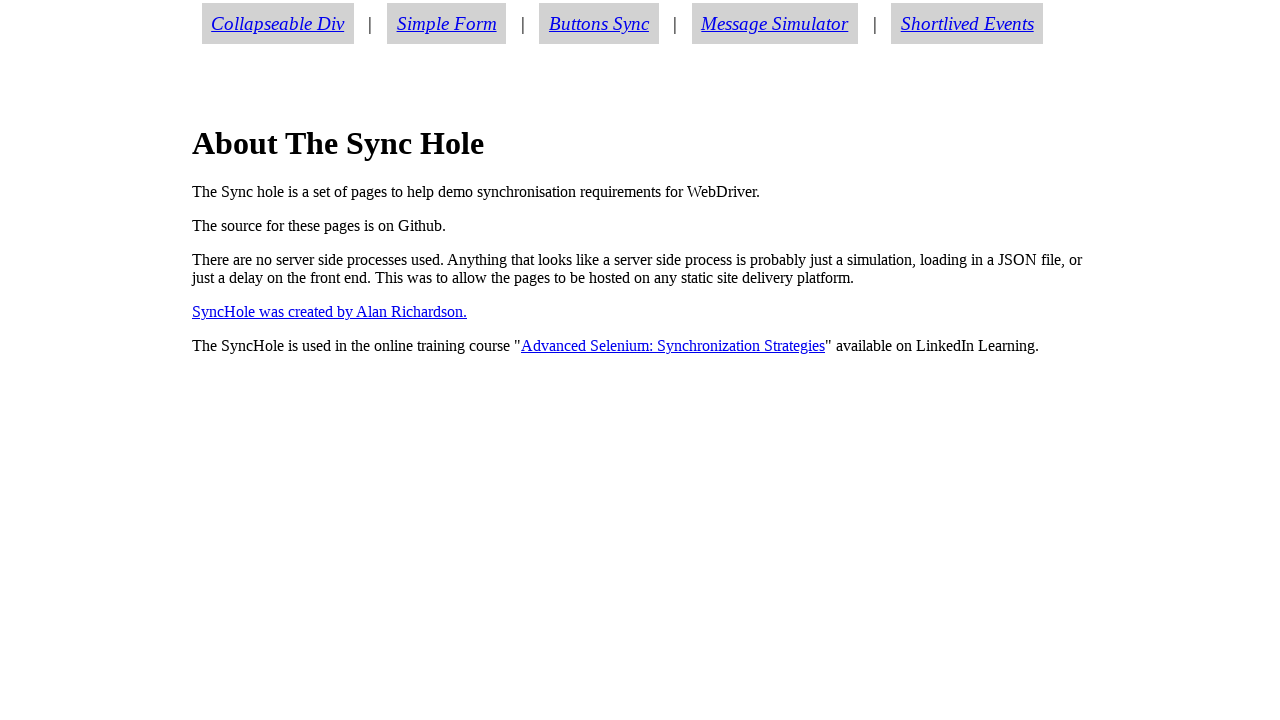

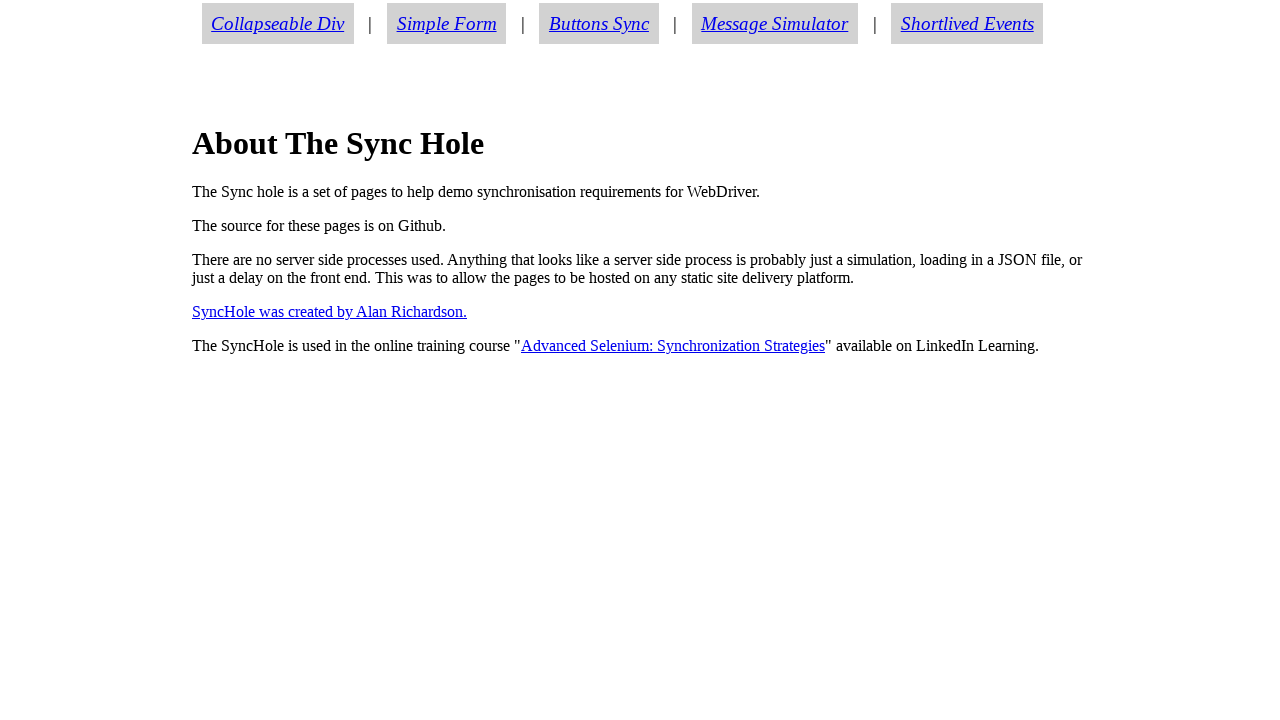